Uses fluent wait pattern to click upload button and then the content that appears

Starting URL: https://web-locators-static-site-qa.vercel.app/Wait%20onTime

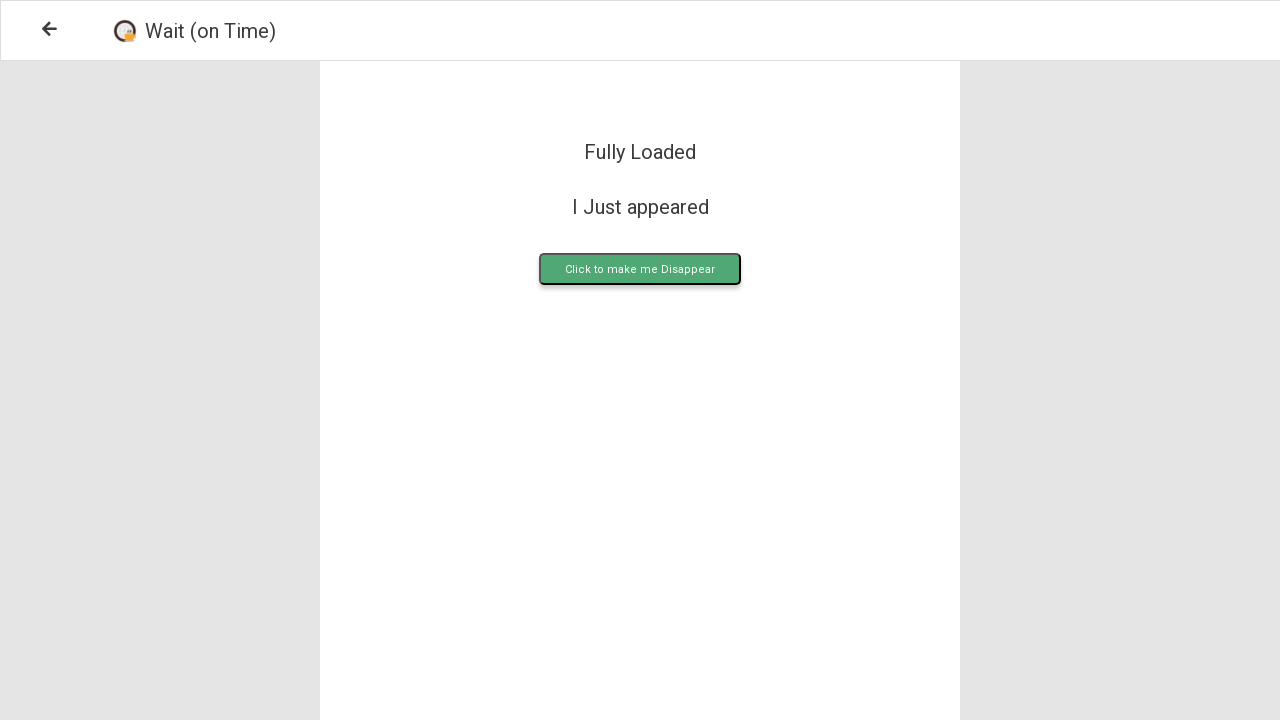

Waited for upload button to be visible
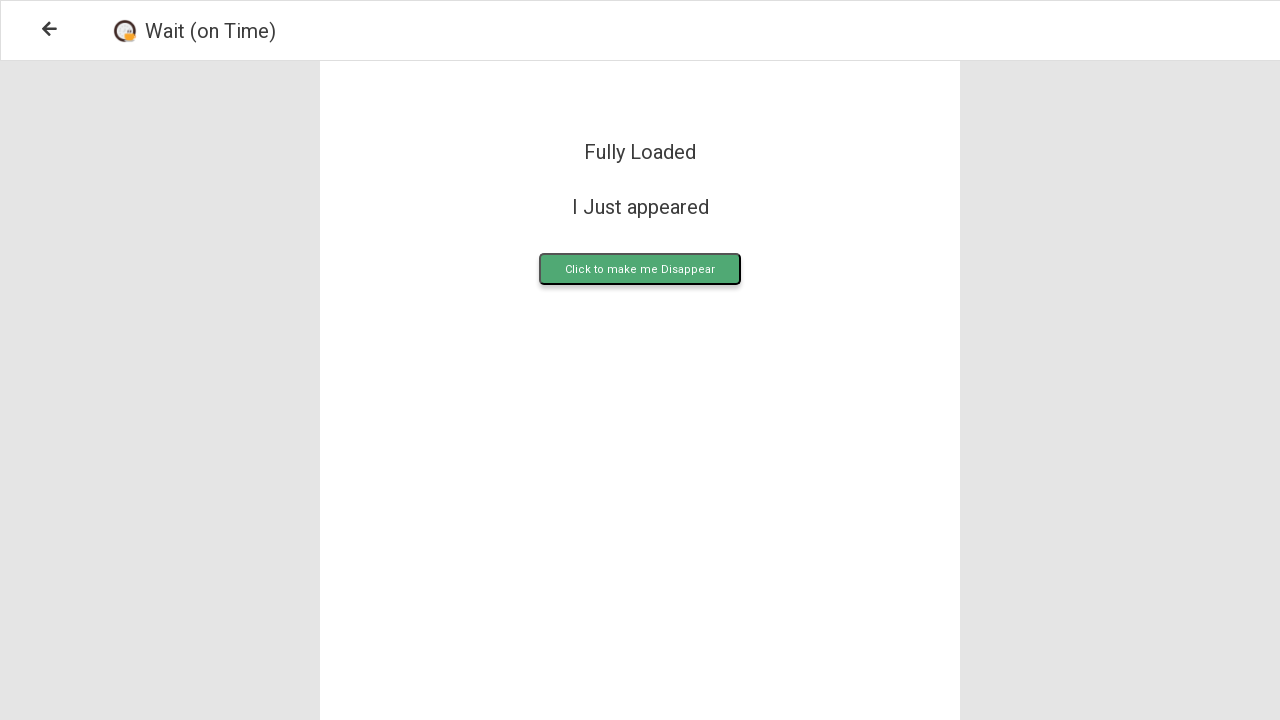

Clicked upload button at (640, 269) on .upload
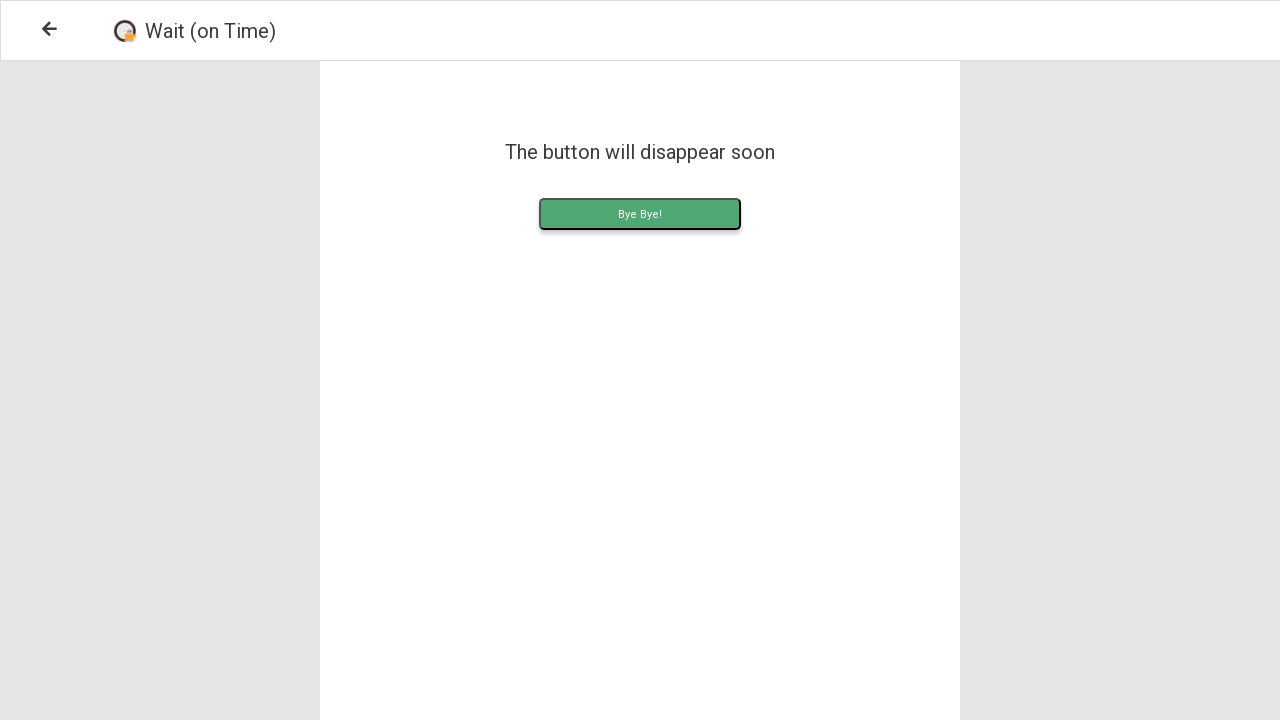

Waited for upload content to appear
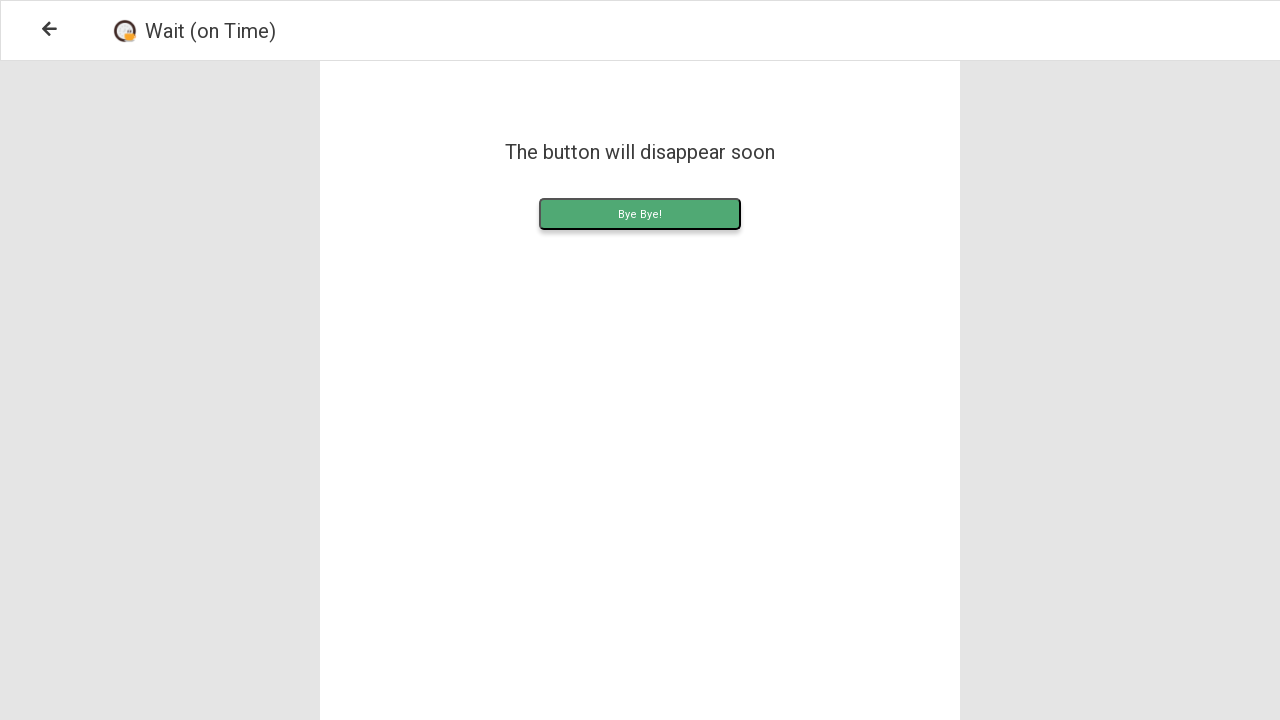

Clicked the uploaded content at (640, 214) on .uploadContent
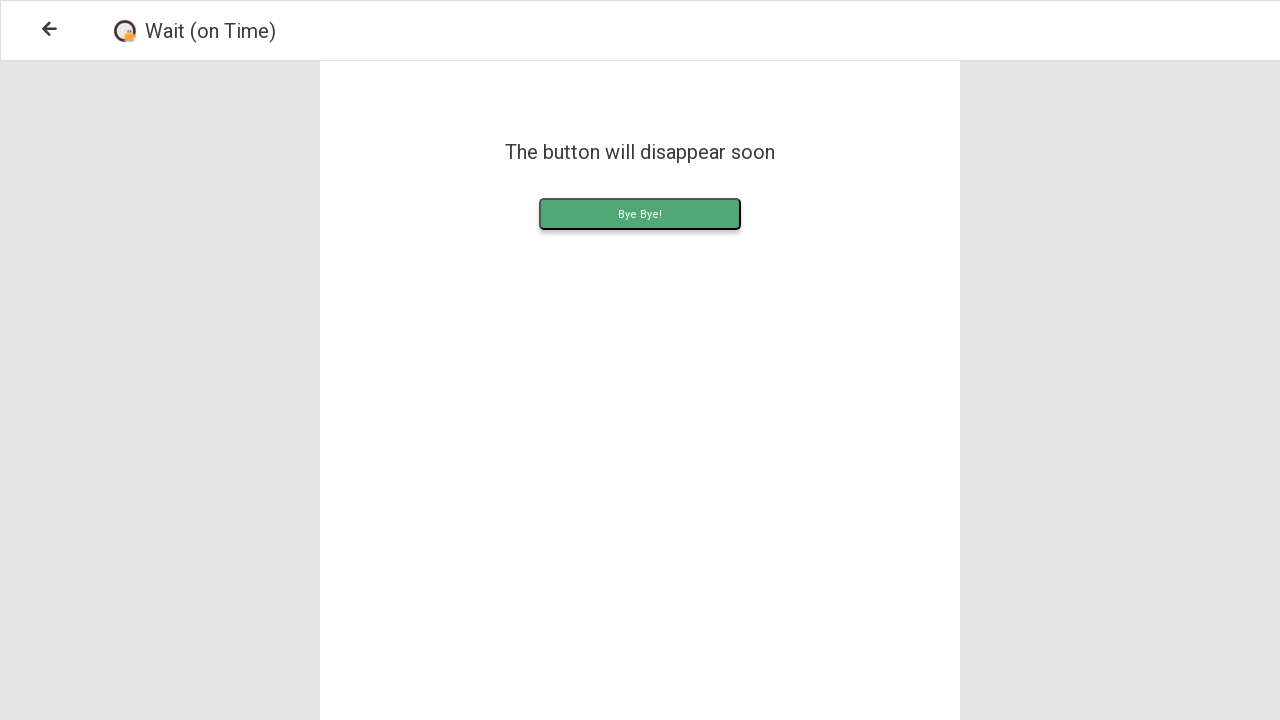

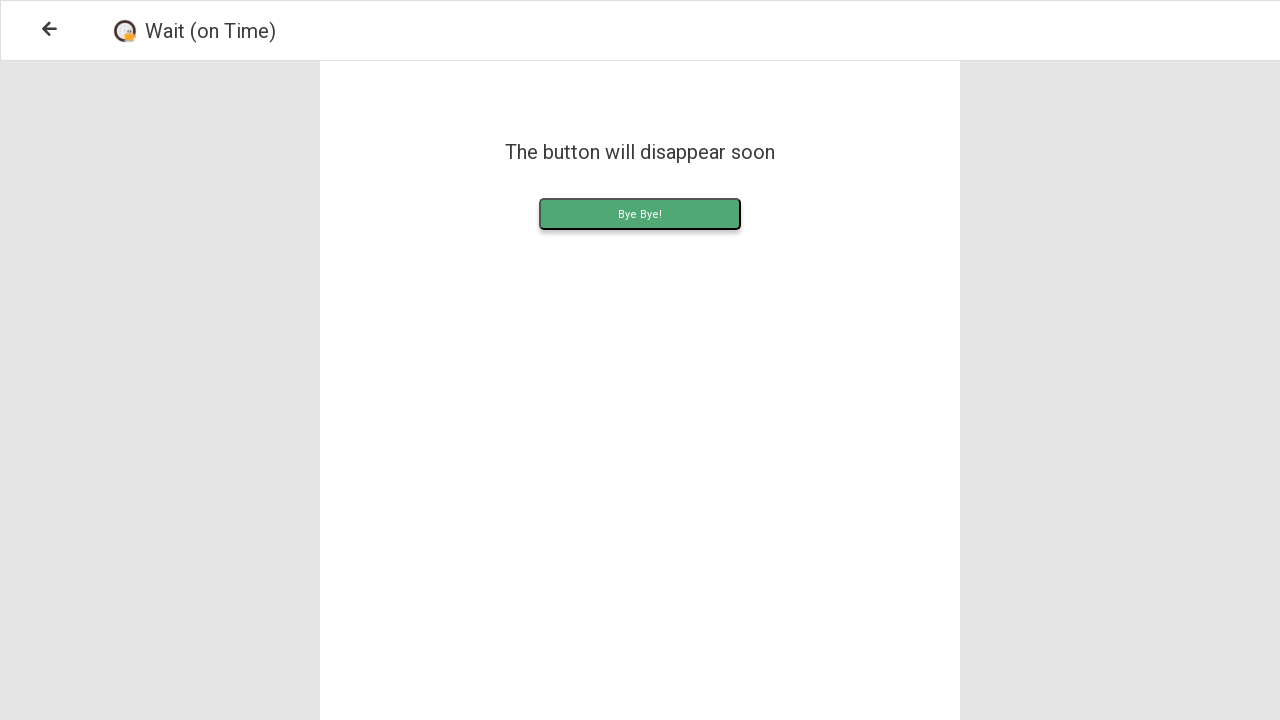